Tests that entering an invalid 4-digit zip code displays an error message

Starting URL: https://www.sharelane.com/cgi-bin/register.py

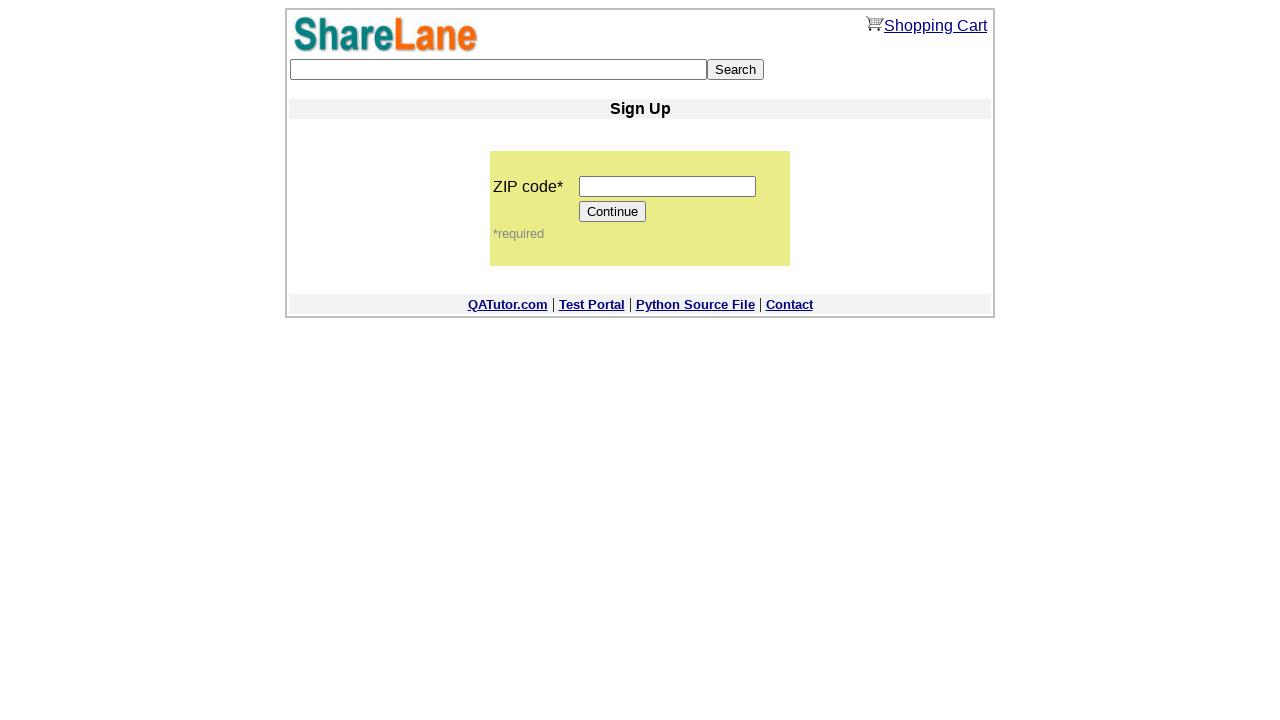

Entered invalid 4-digit zip code '1234' into zip code field on input[name='zip_code']
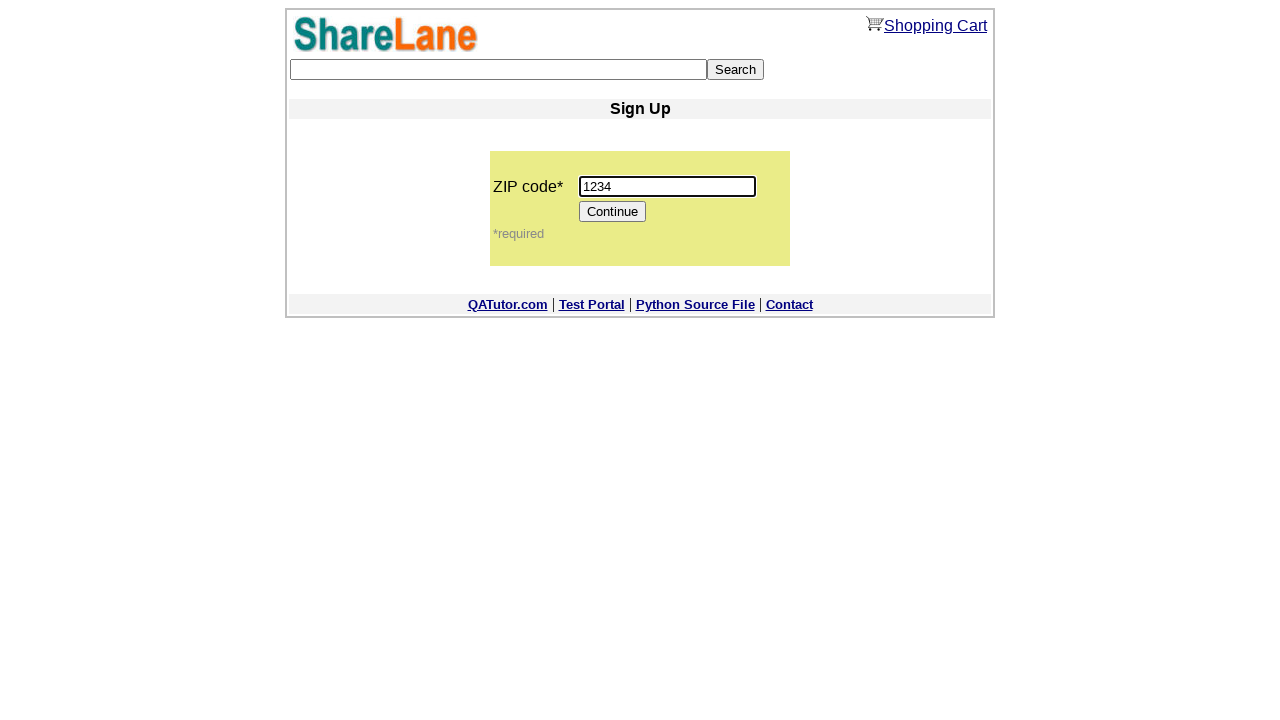

Clicked Continue button at (613, 212) on input[value='Continue']
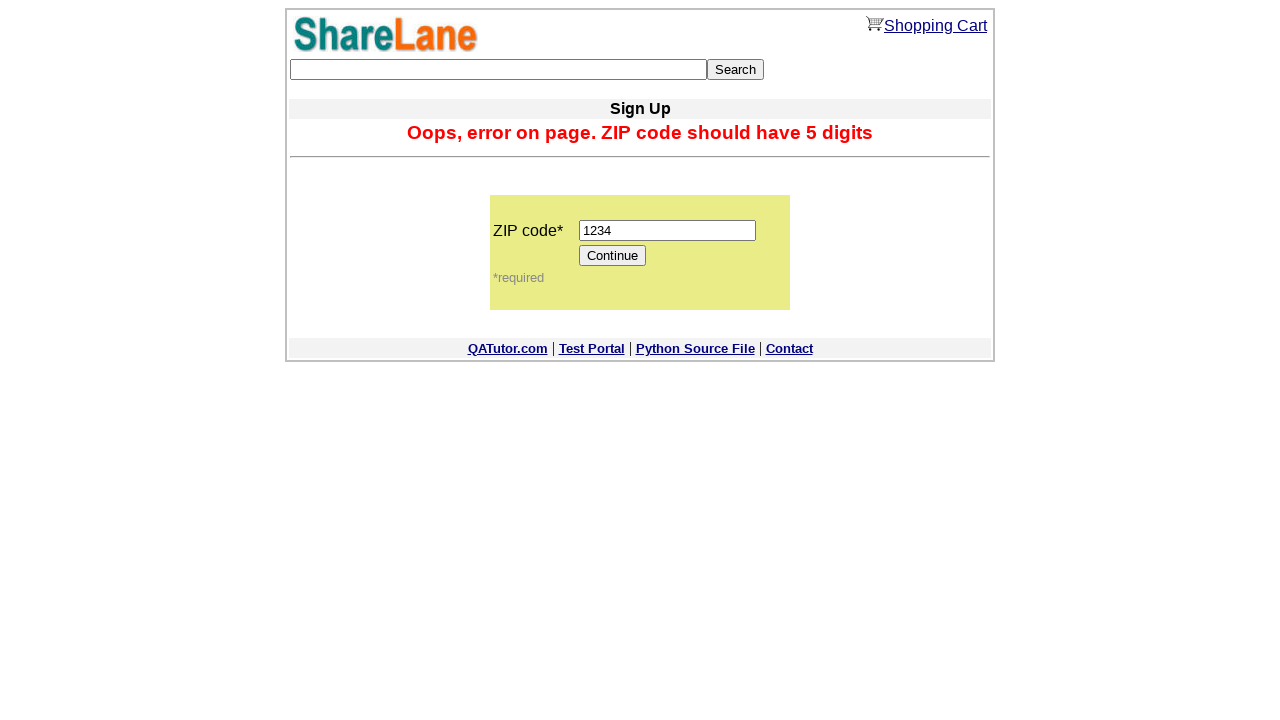

Error message appeared after submitting invalid zip code
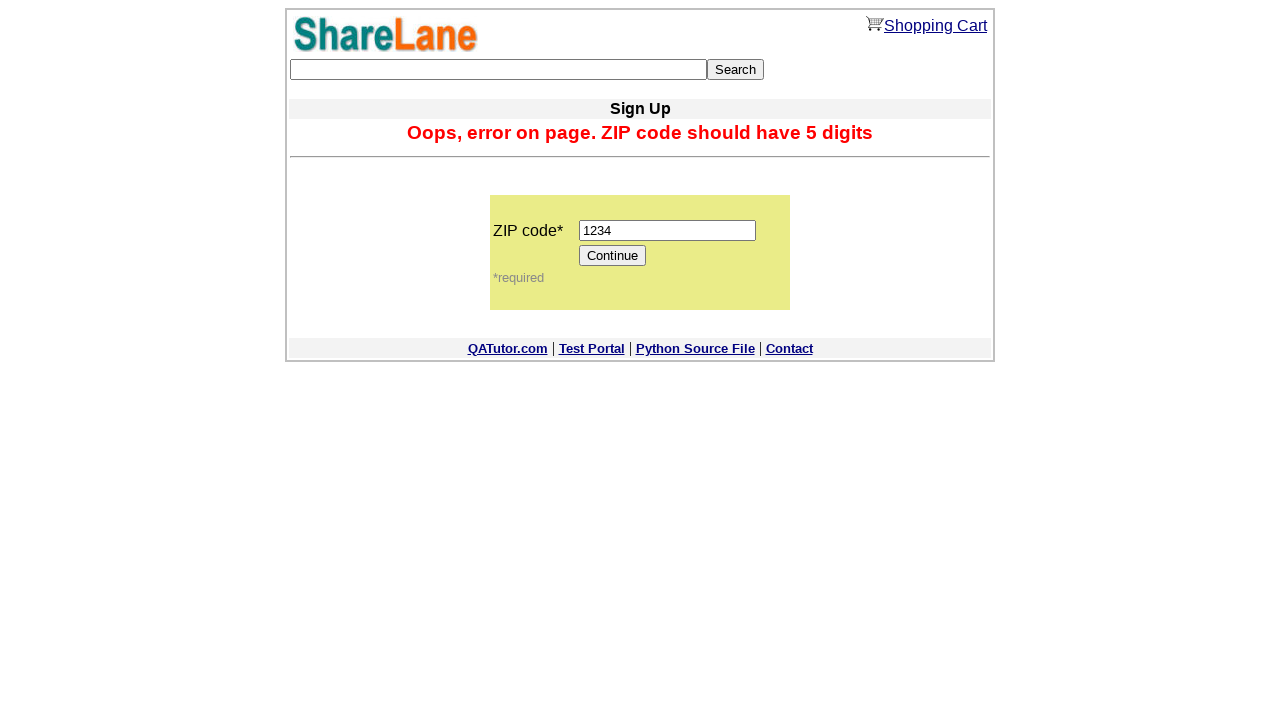

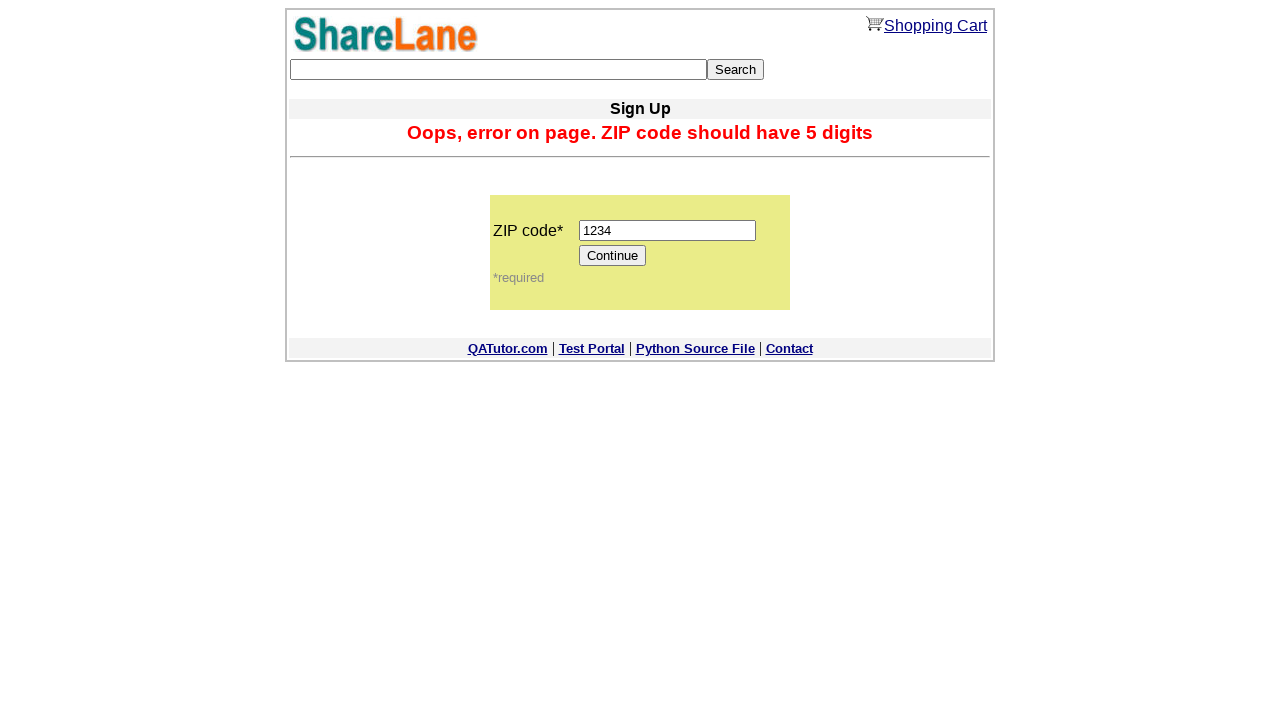